Navigates through a complex table structure, locating specific cells by column headers and row positions, then clicks a button

Starting URL: http://the-internet.herokuapp.com/challenging_dom

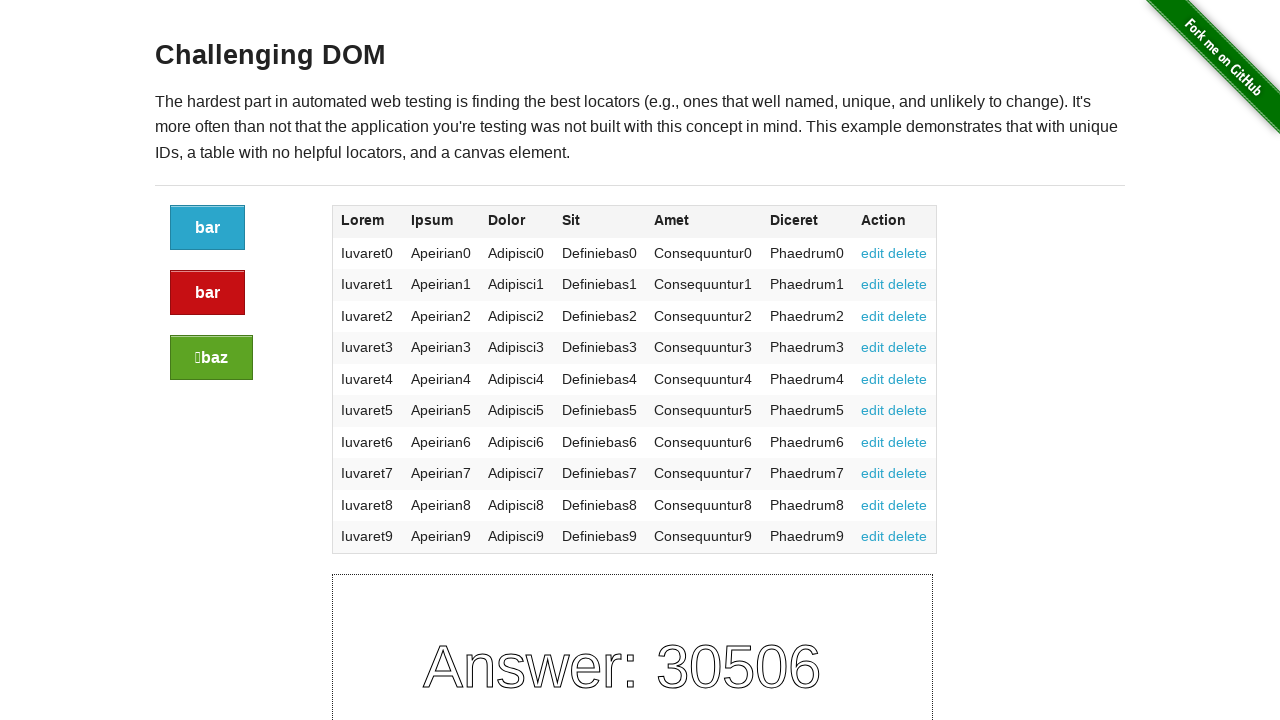

Located the table element
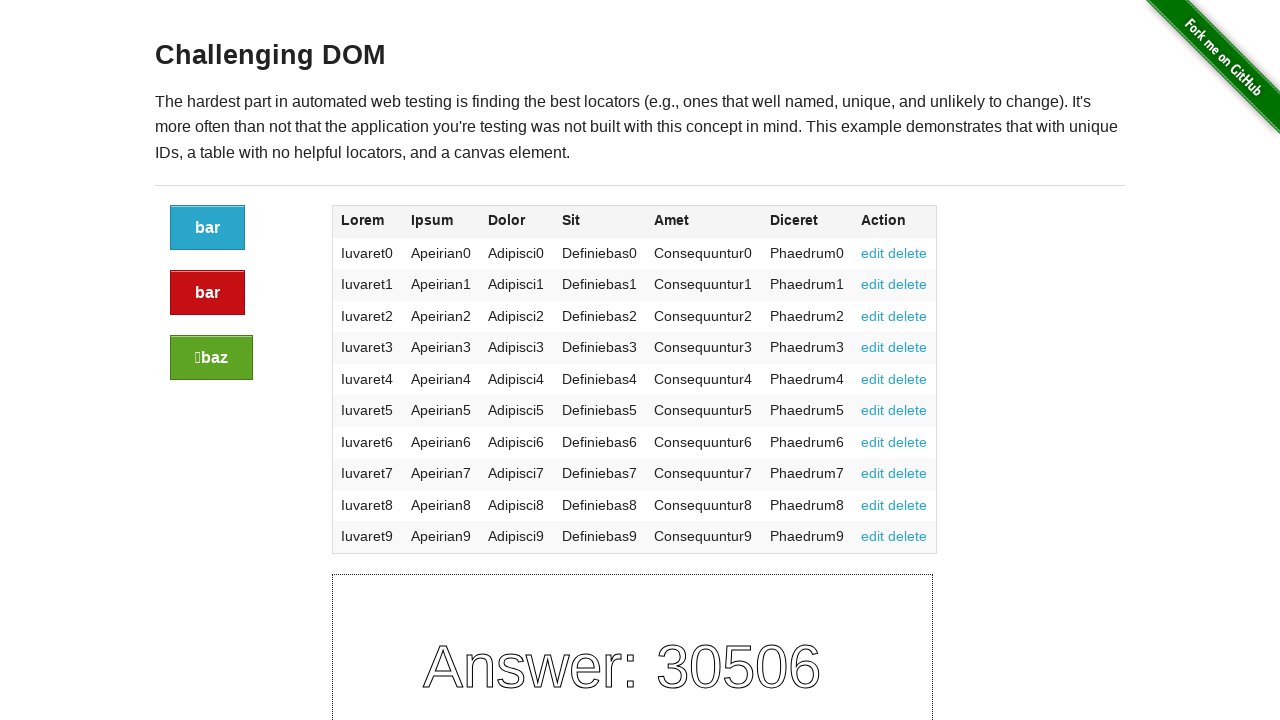

Located table header section
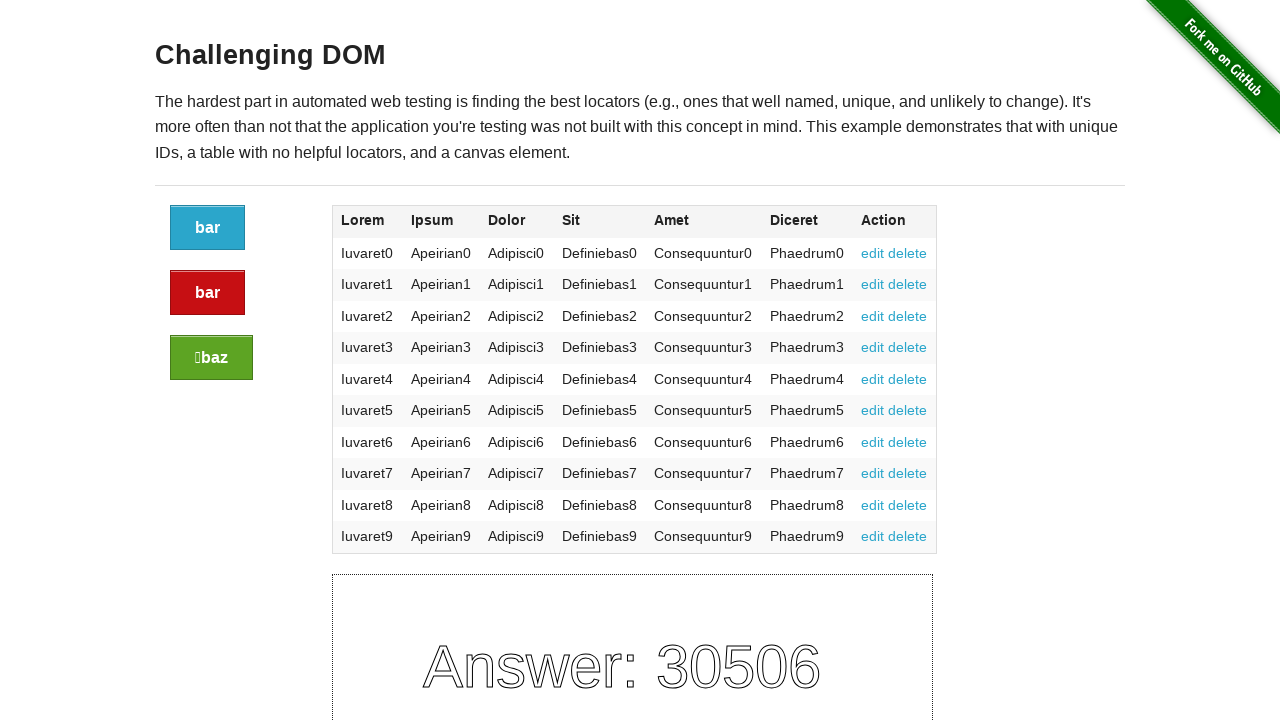

Retrieved all column headers from table
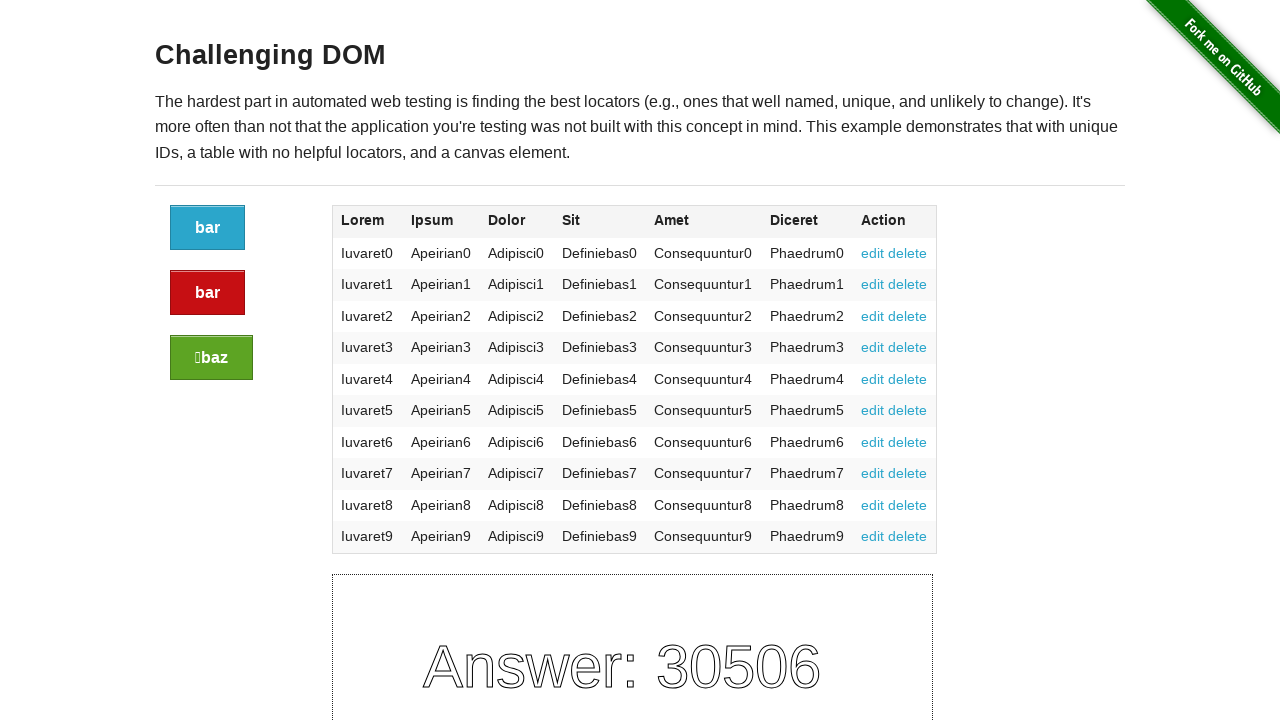

Mapped column headers to their indexes: Diceret=5, Action=6, Ipsum=1, Sit=3, Lorem=0
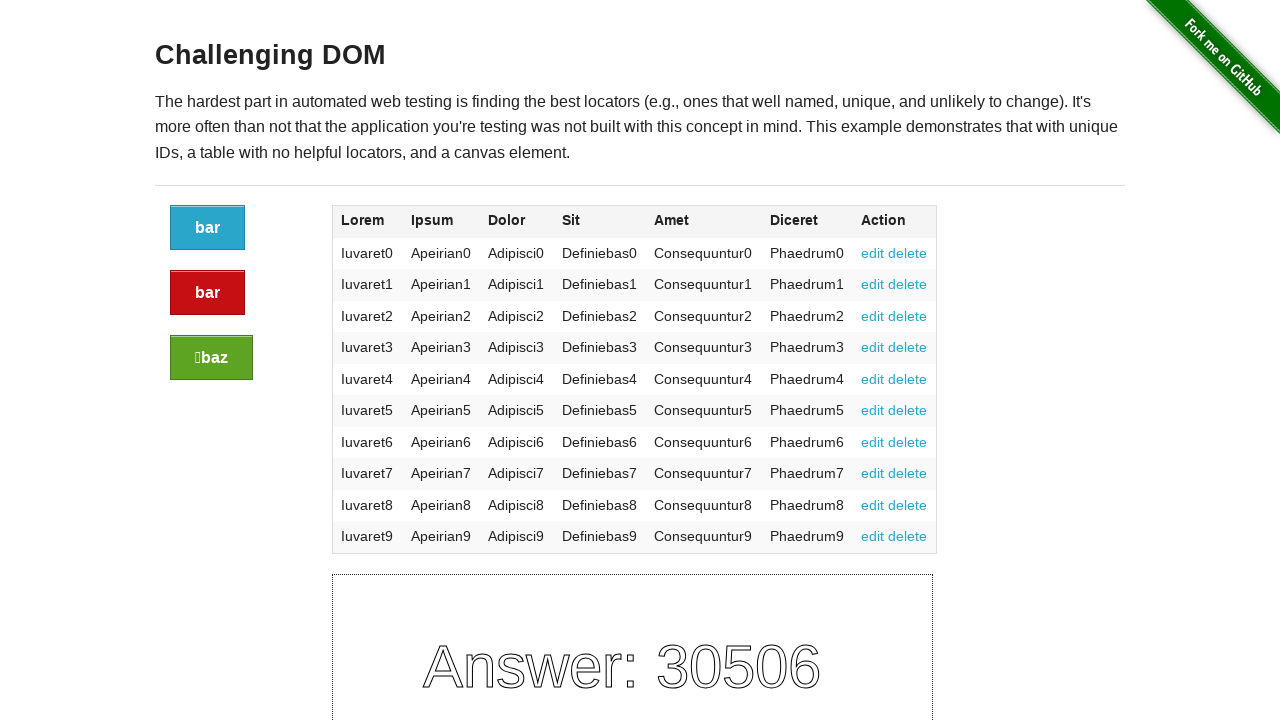

Located table body section
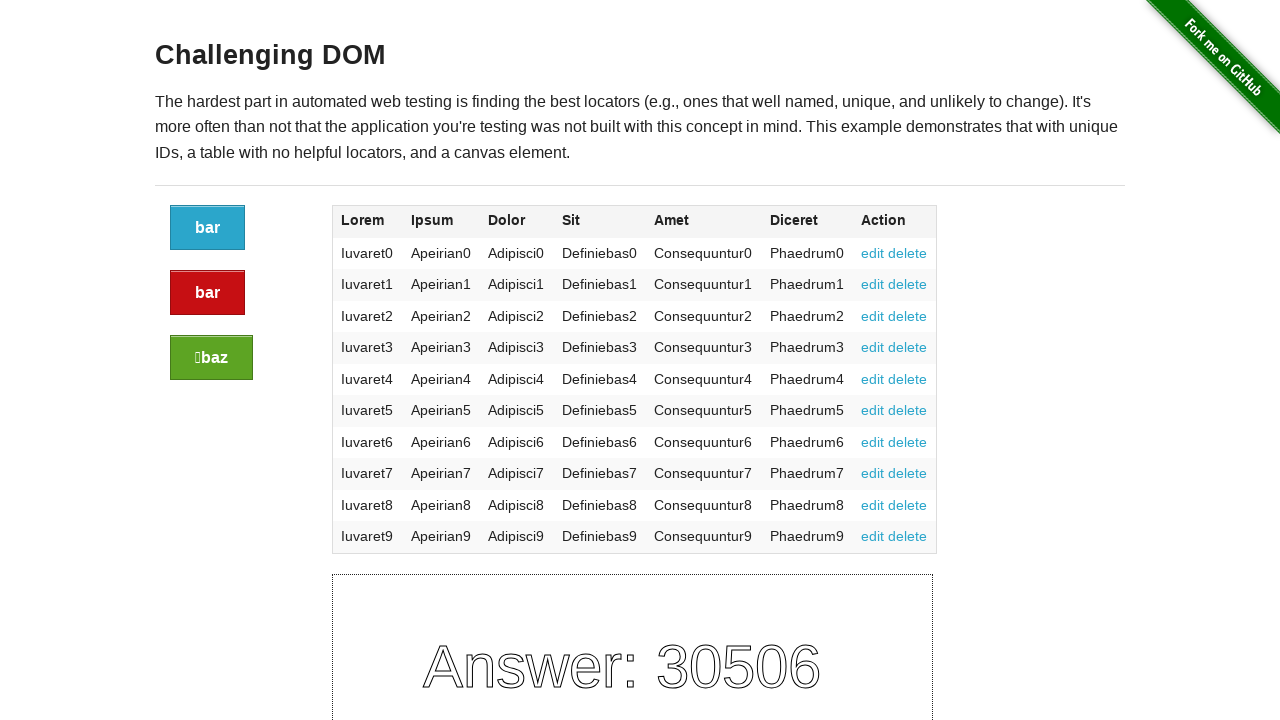

Retrieved all rows from table body
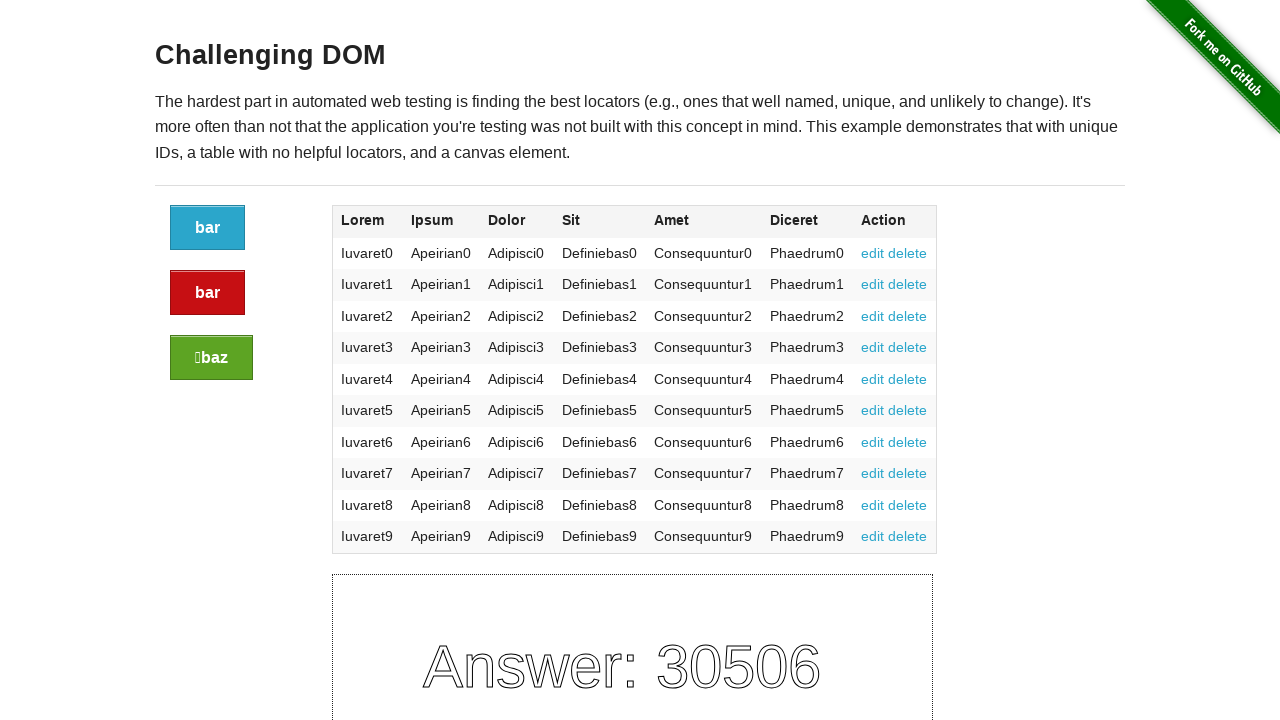

Located cells in the 3rd row
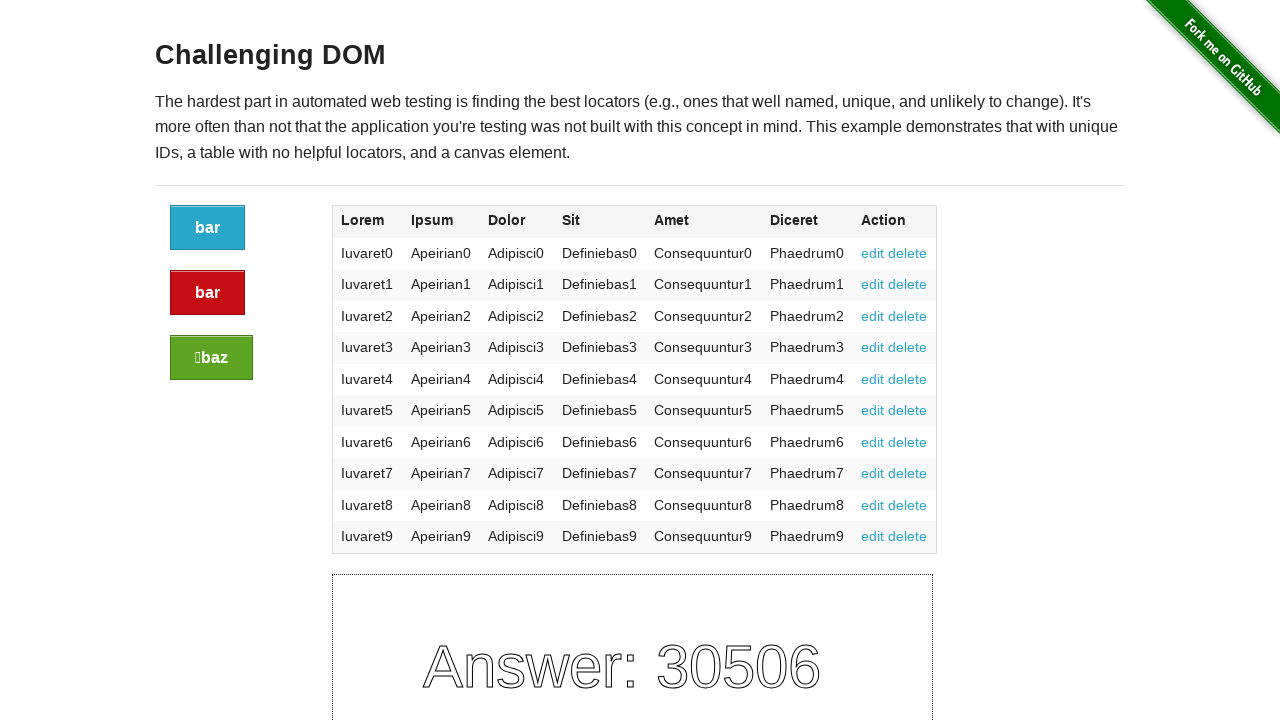

Retrieved Diceret cell from 3rd row
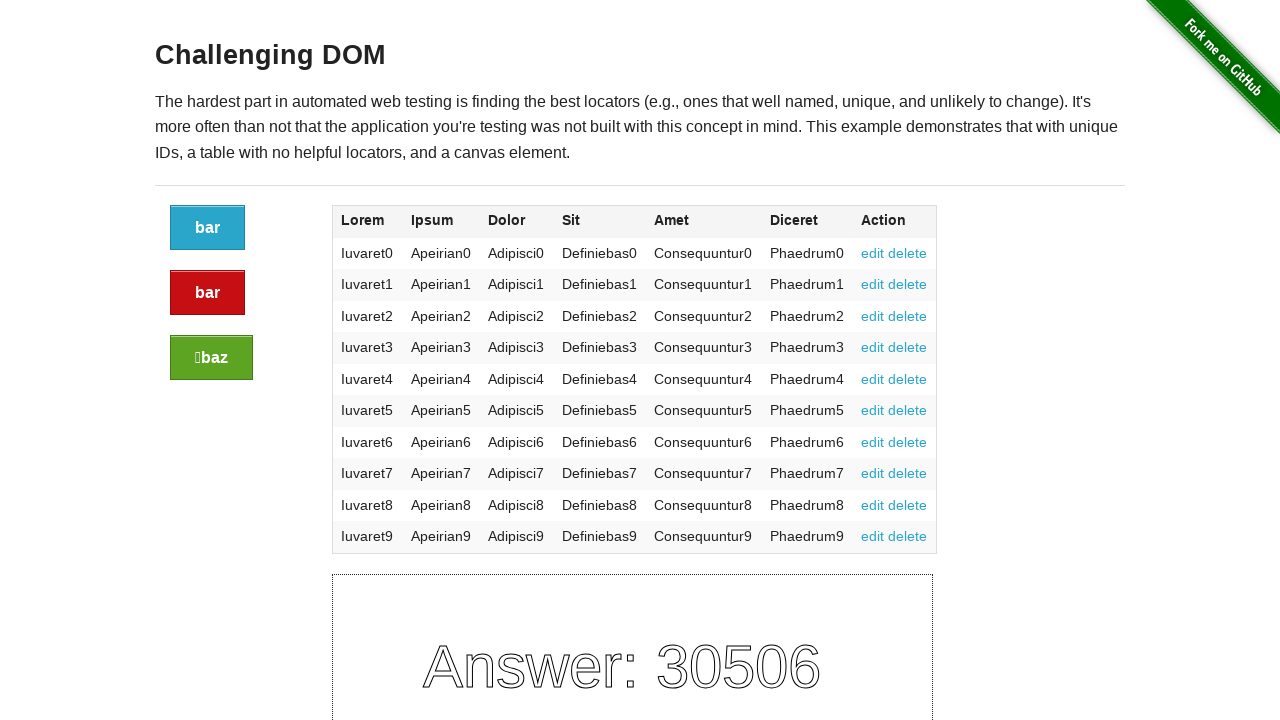

Located cells in the 8th row (index 7)
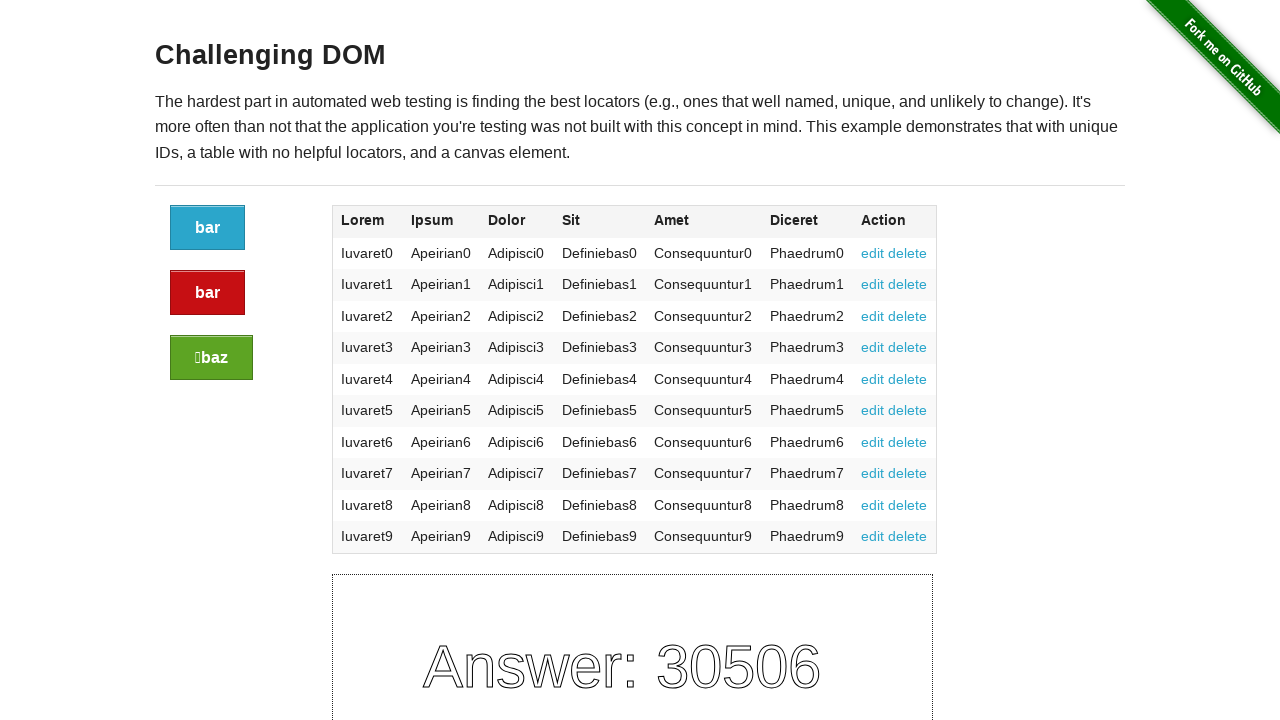

Retrieved Action cell from 8th row
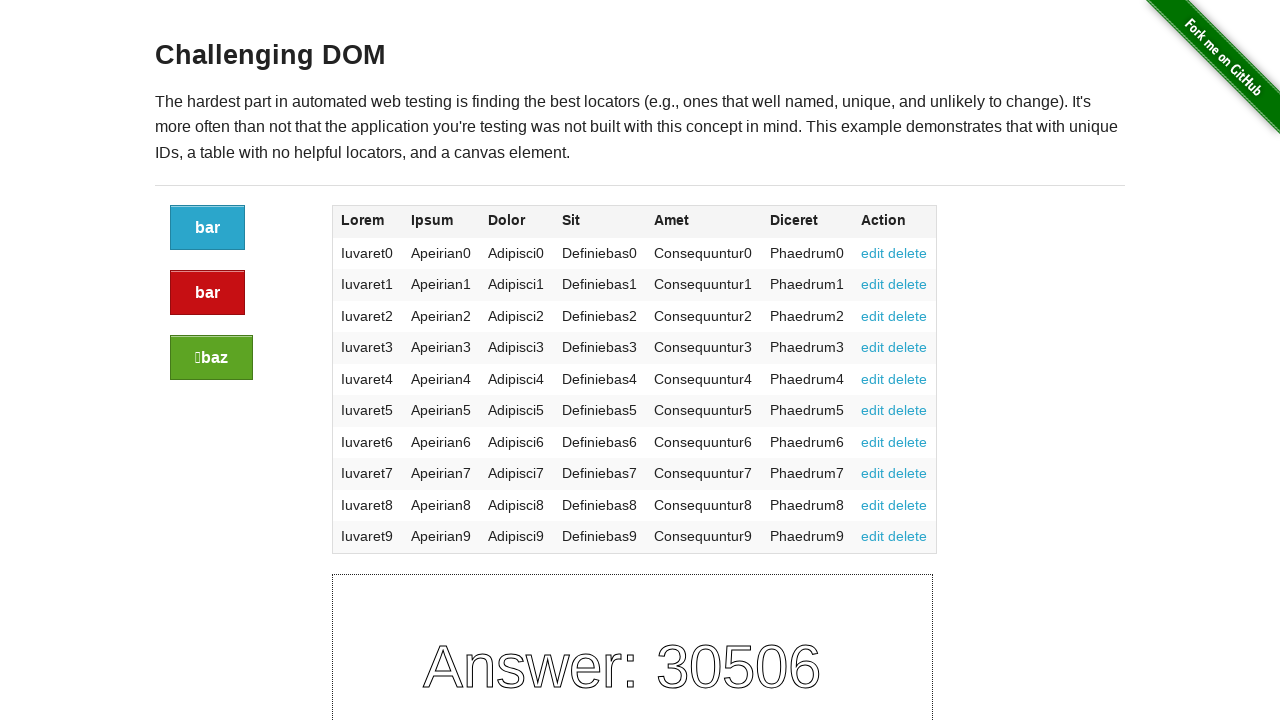

Located delete link (2nd action link) in 8th row
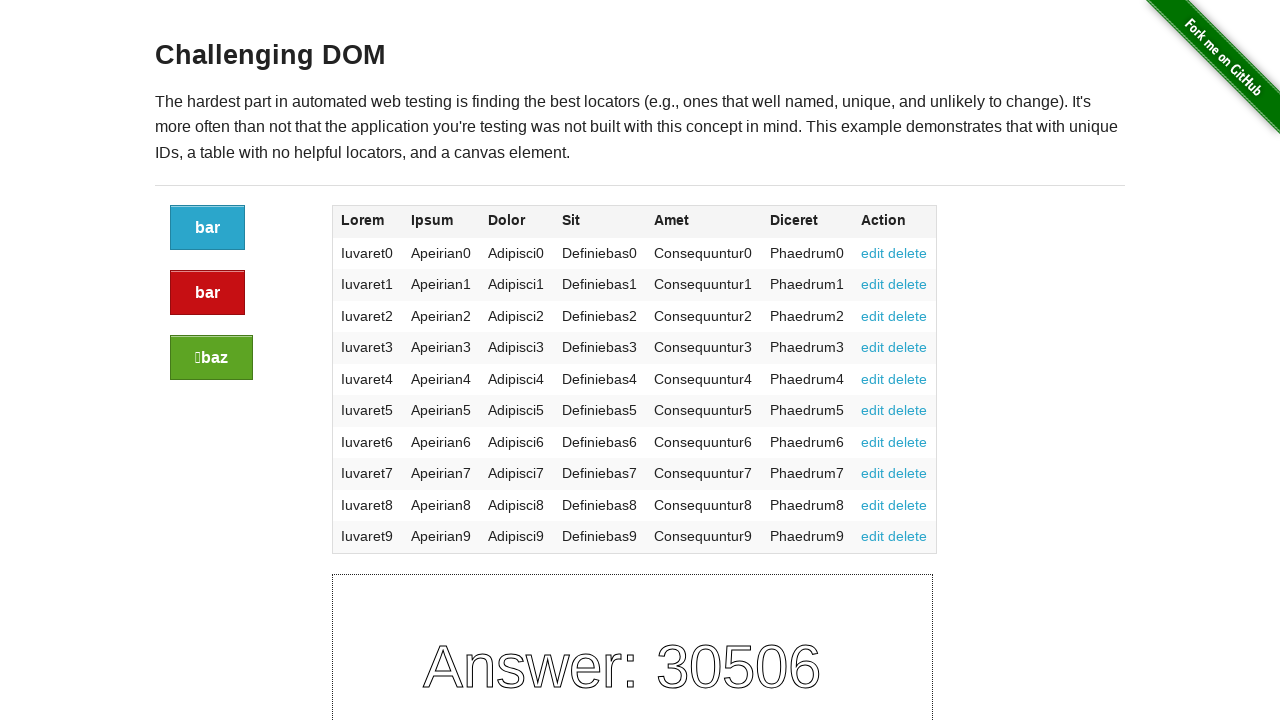

Located cells in the 3rd row for action link
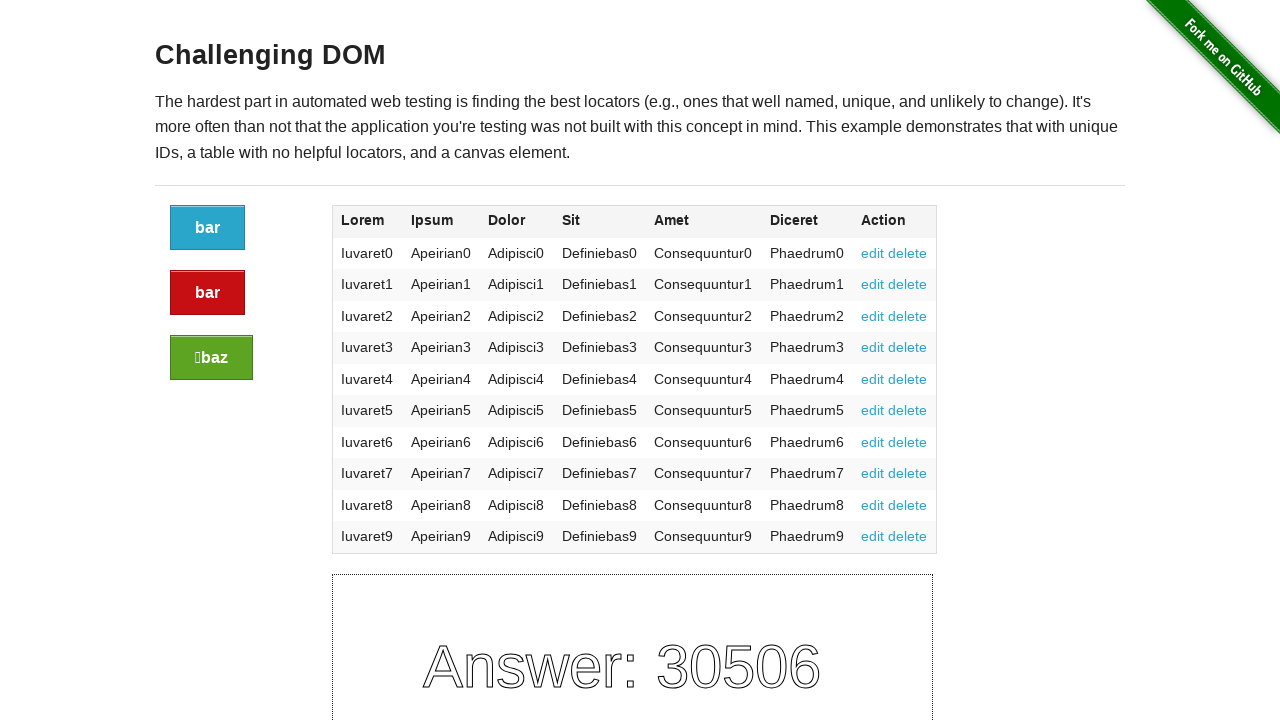

Retrieved Action cell from 3rd row
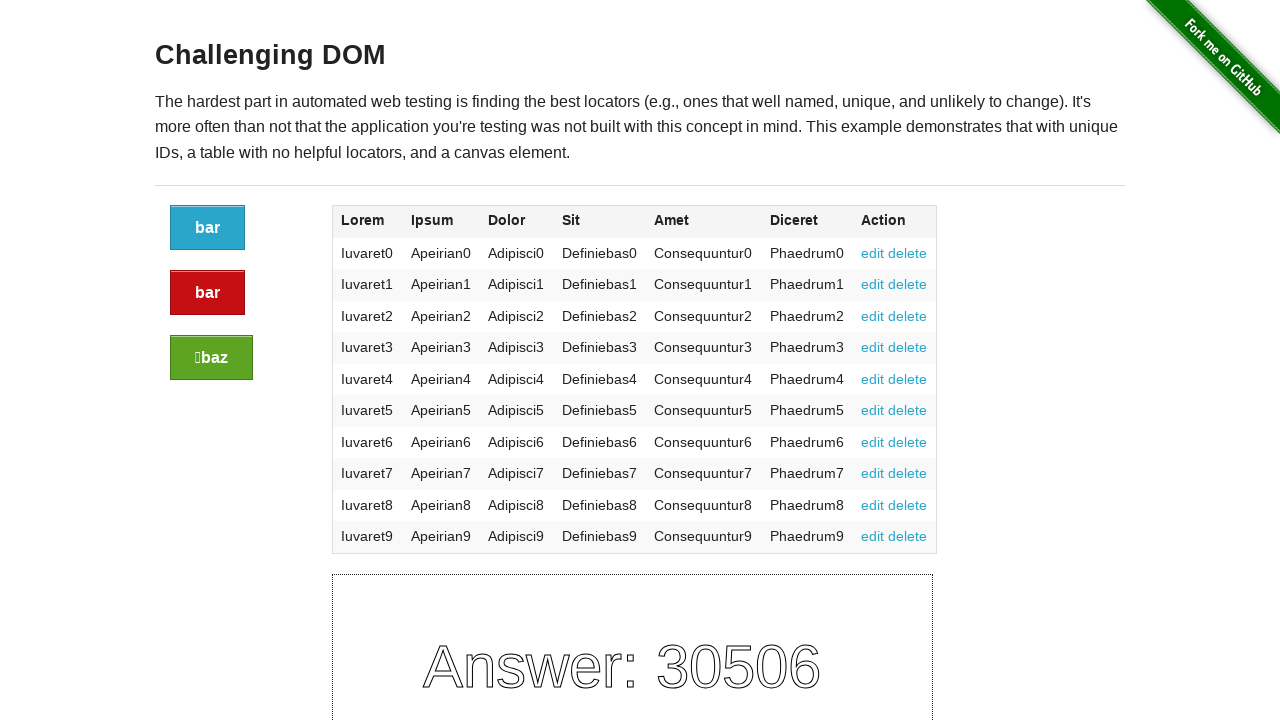

Located edit link (1st action link) in 3rd row
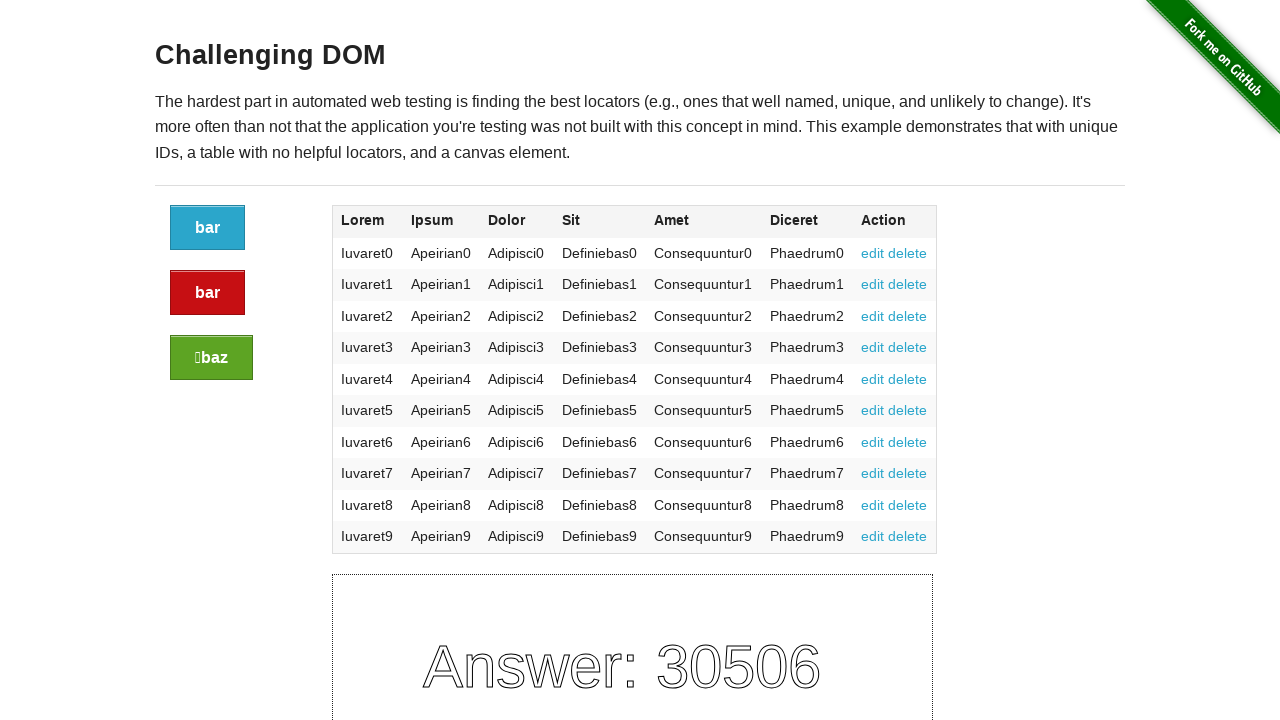

Retrieved Sit cell from 8th row
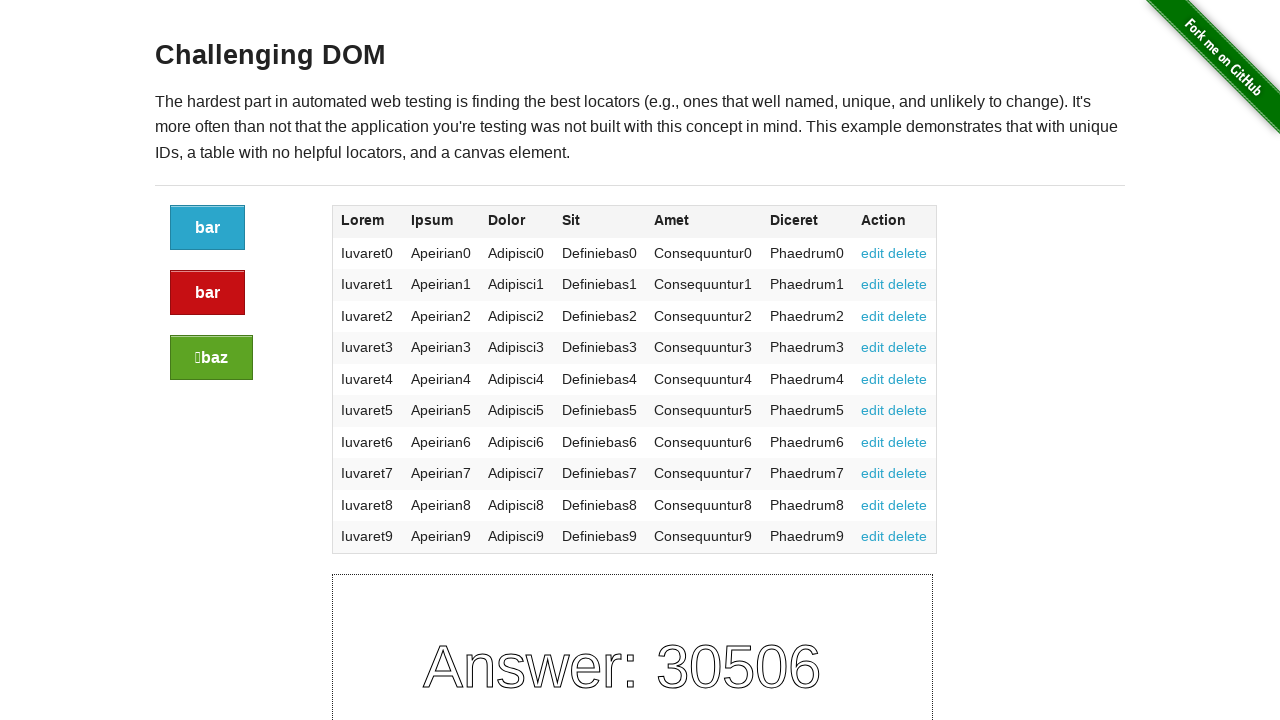

Retrieved Lorem cell from 8th row
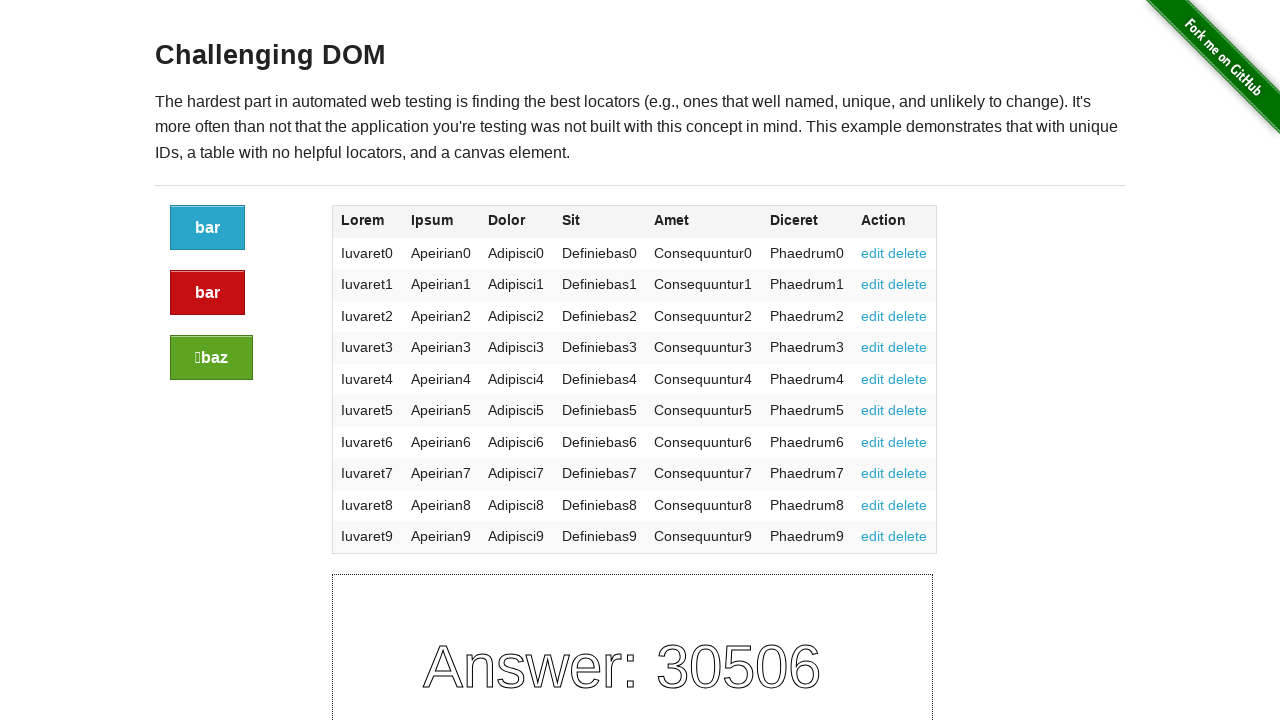

Located button container with class 'large-2'
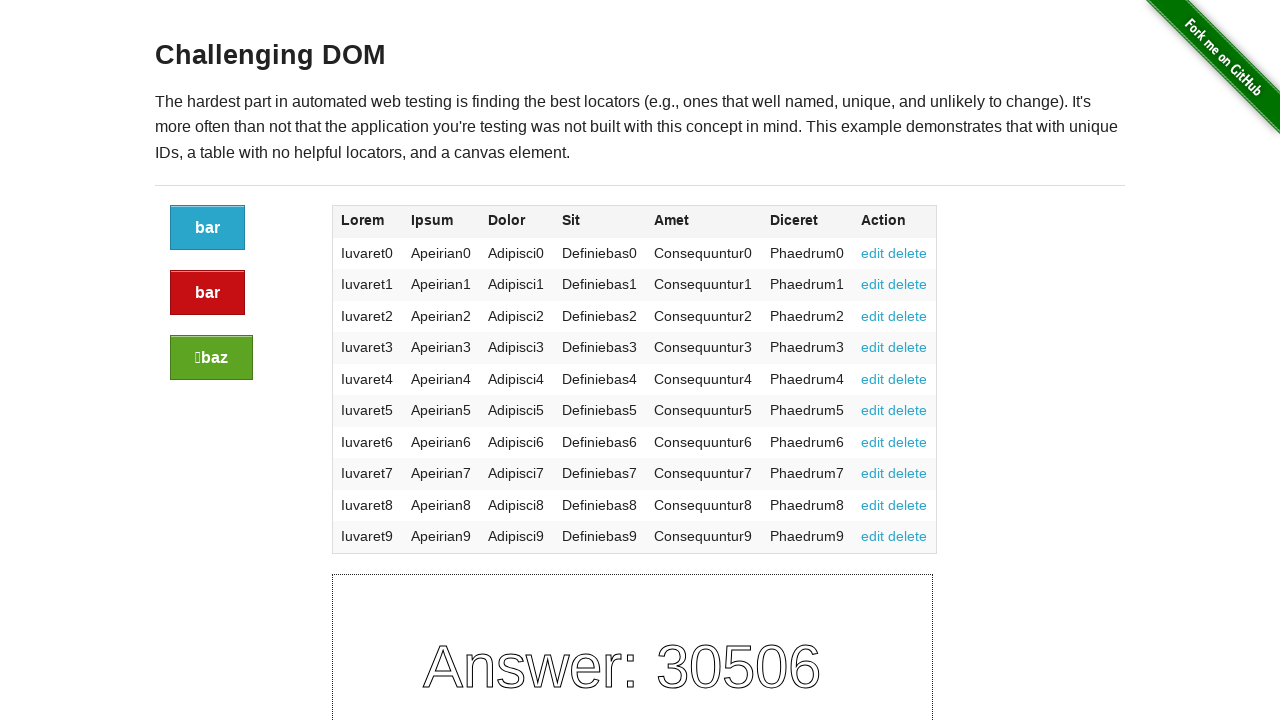

Located green button (3rd button link in container)
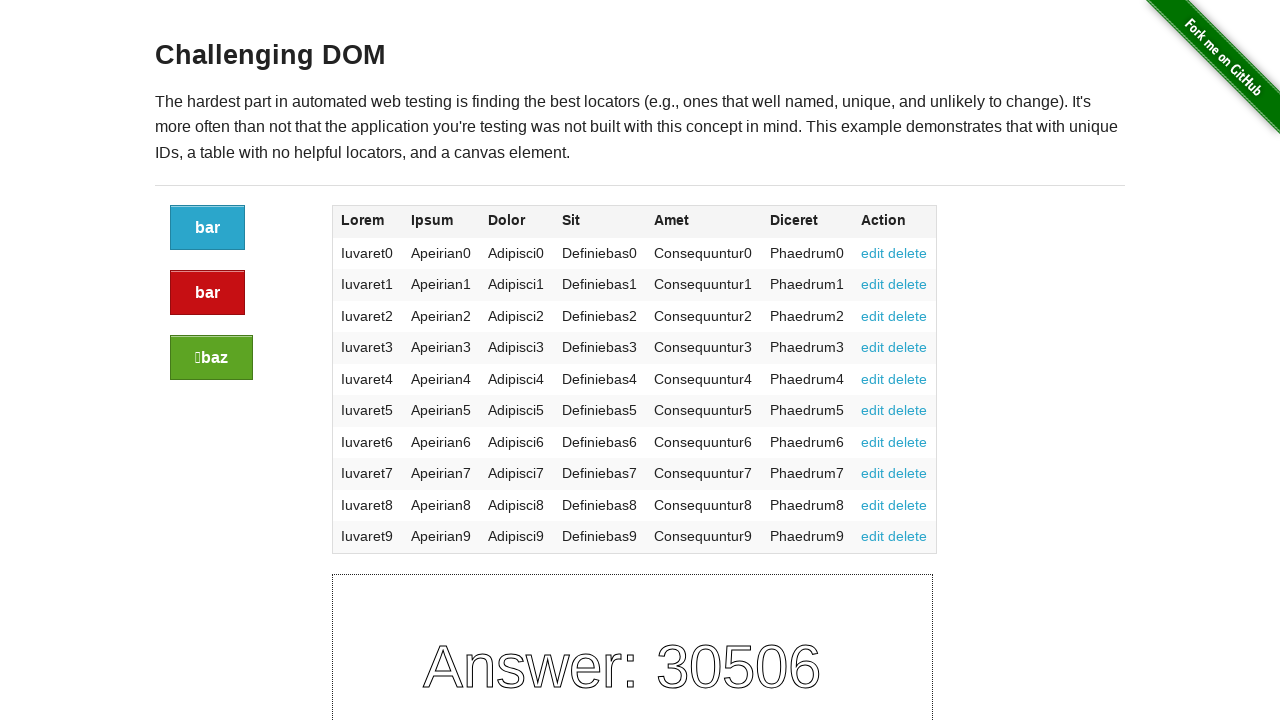

Clicked the green button at (212, 358) on .large-2 >> a >> nth=2
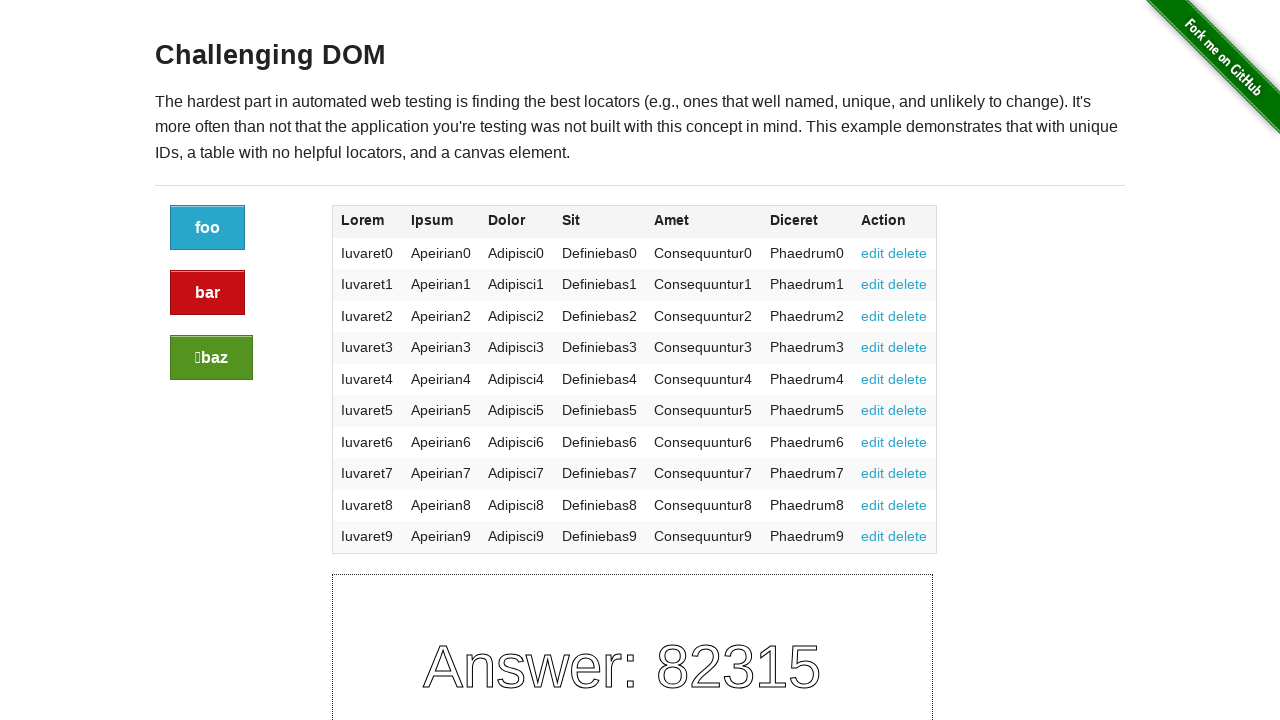

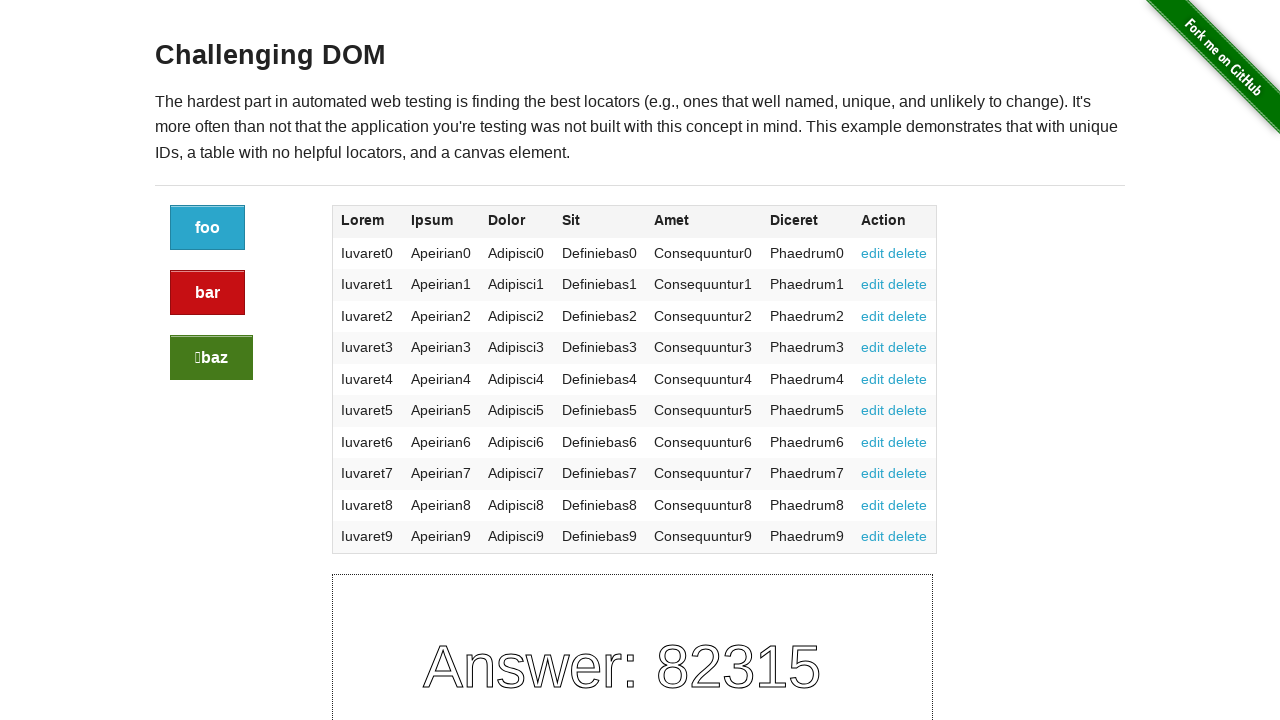